Tests filling out a React-based practice form by entering first and last name values and verifying the input

Starting URL: https://demoqa.com/automation-practice-form

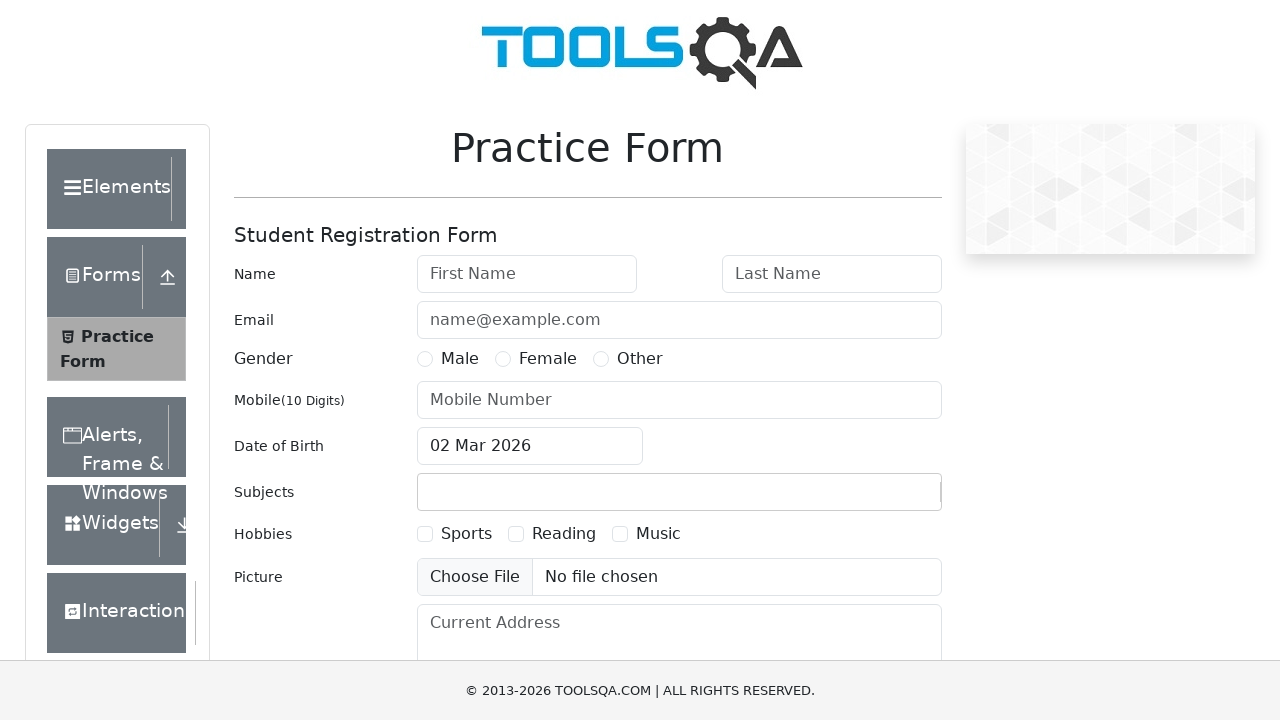

Filled first name field with 'John' on #firstName
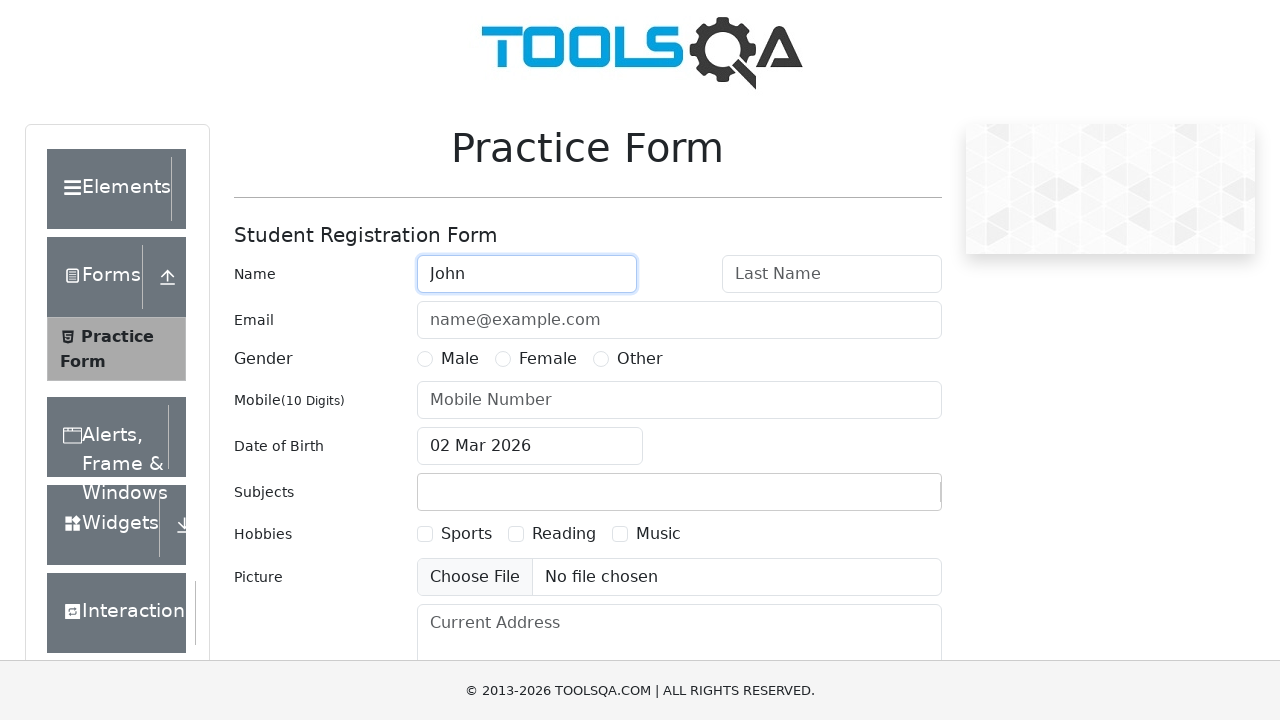

Filled last name field with 'Doe' on #lastName
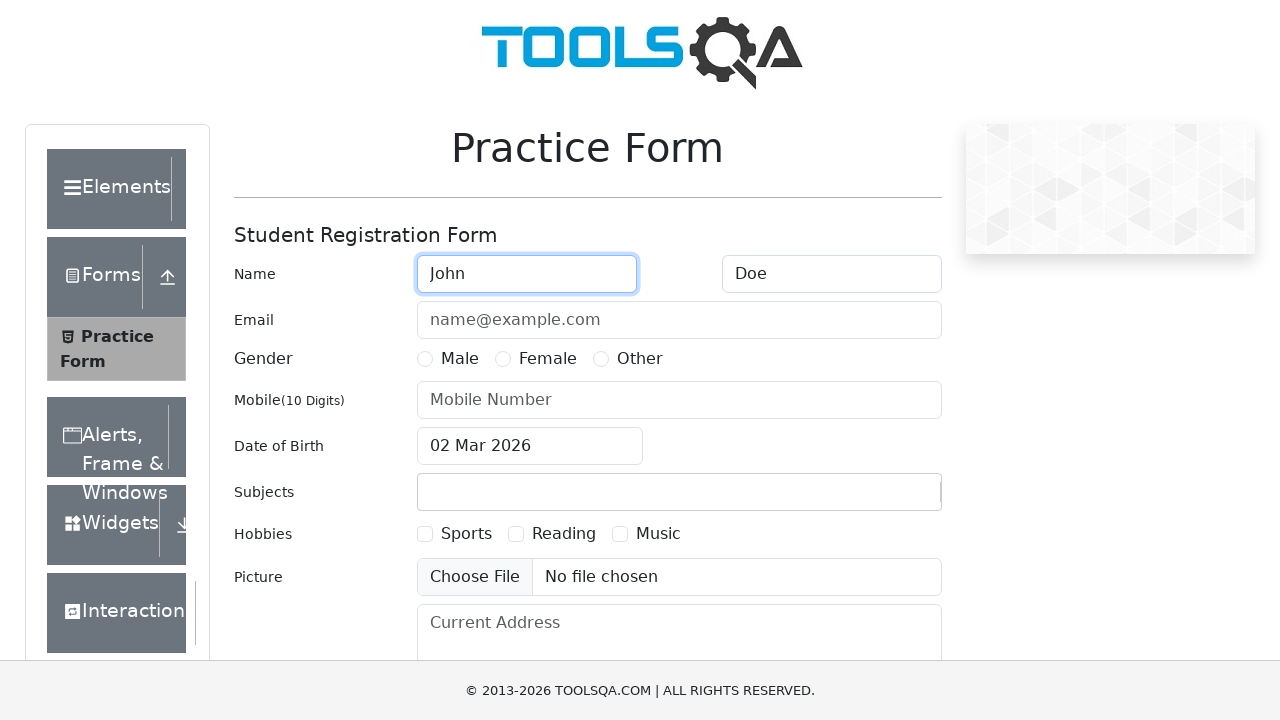

Verified first name field contains 'John'
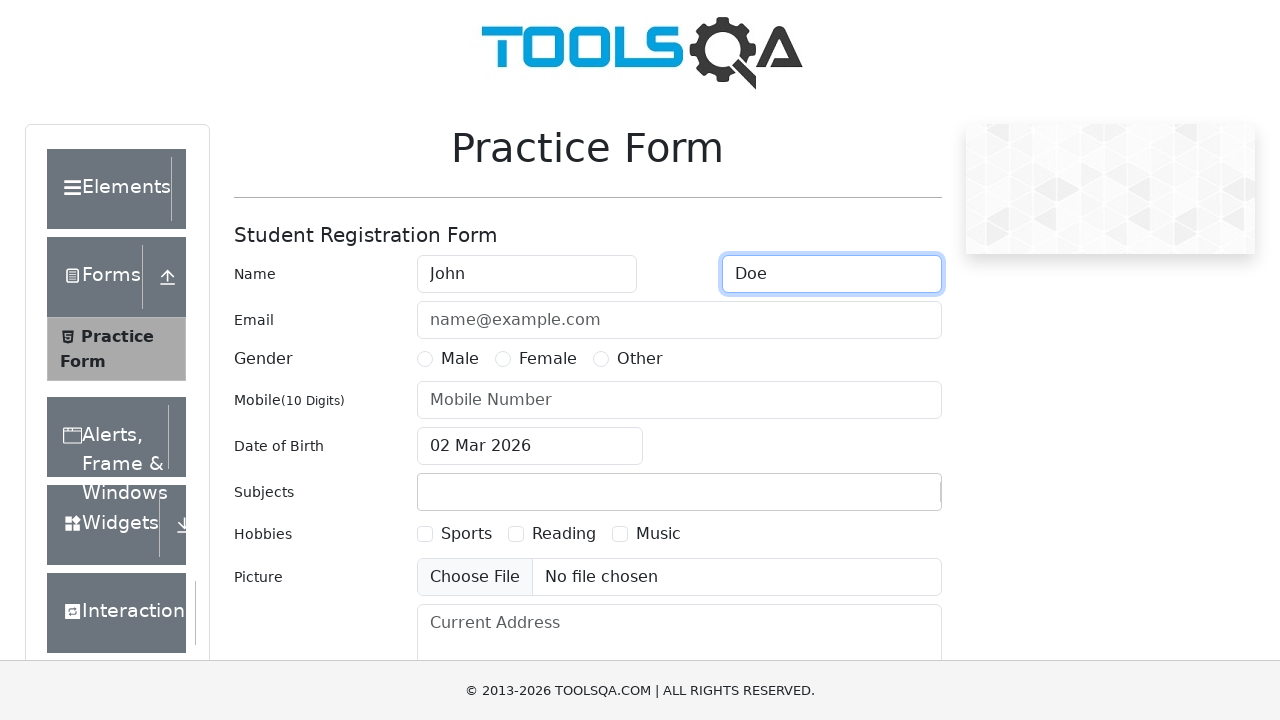

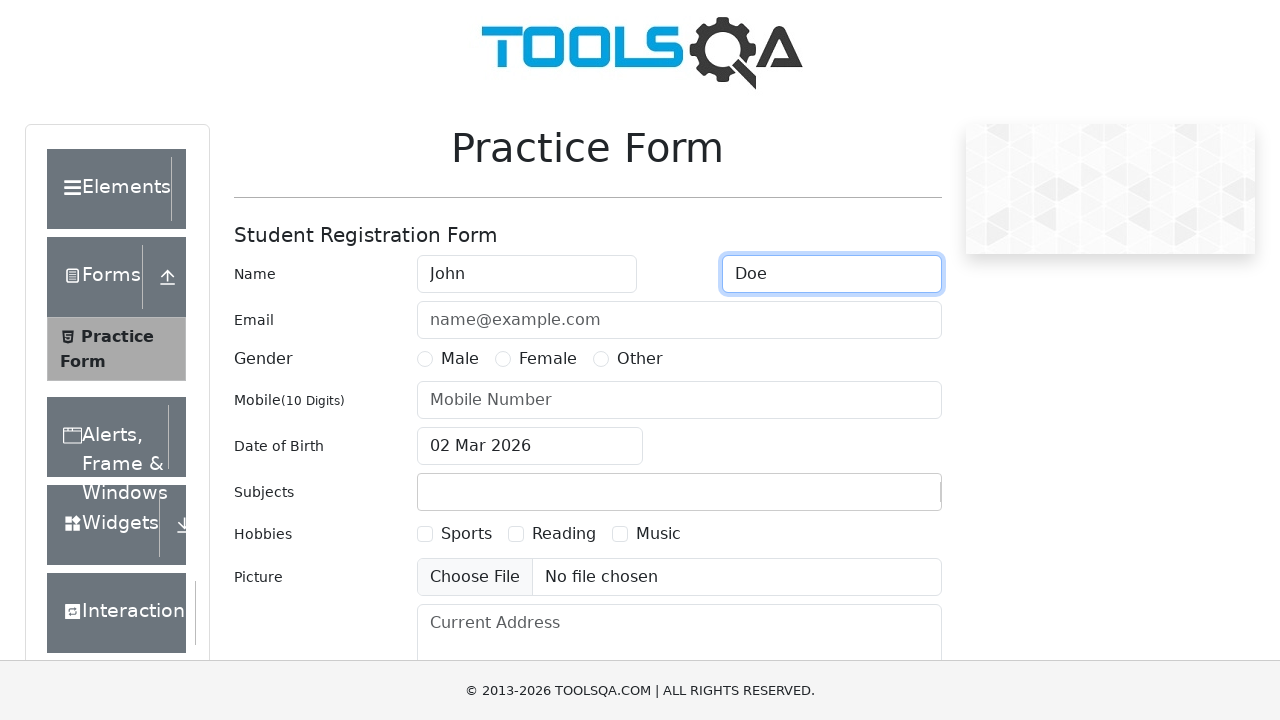